Tests form submission by selecting an option from a dropdown and clicking the submit button.

Starting URL: https://www.selenium.dev/selenium/web/web-form.html

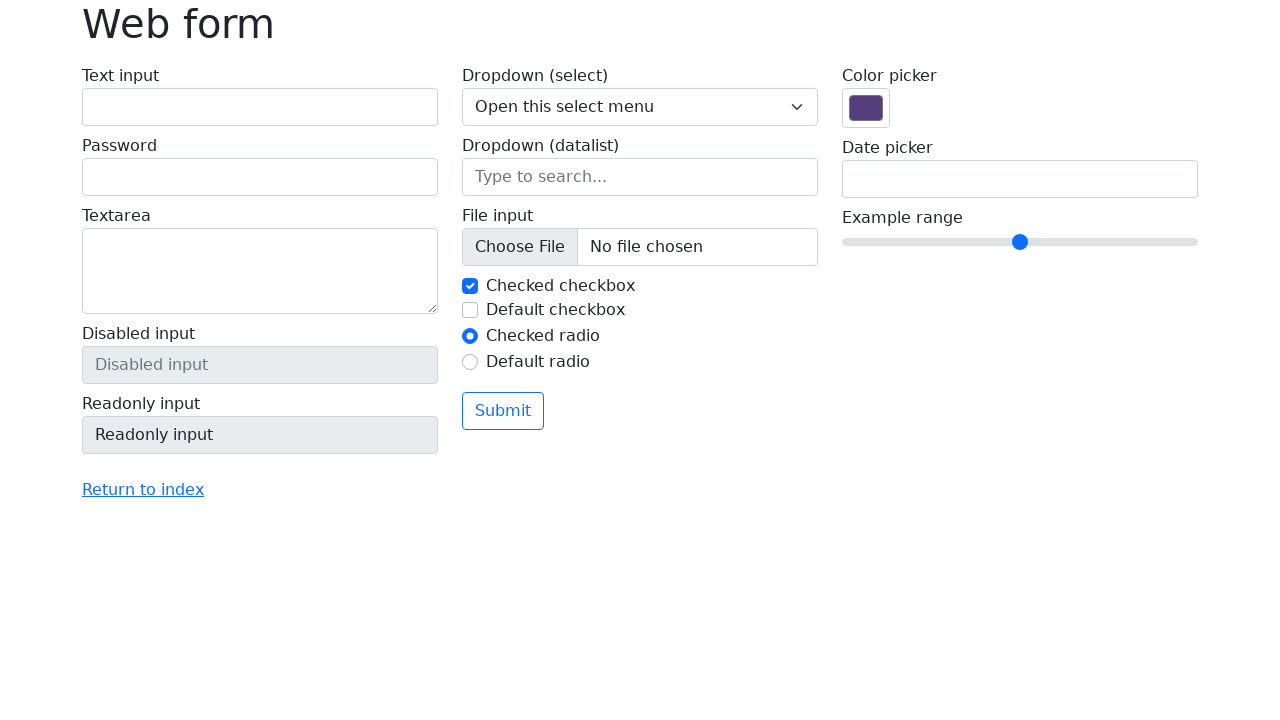

Clicked on the select dropdown at (640, 107) on select[name='my-select']
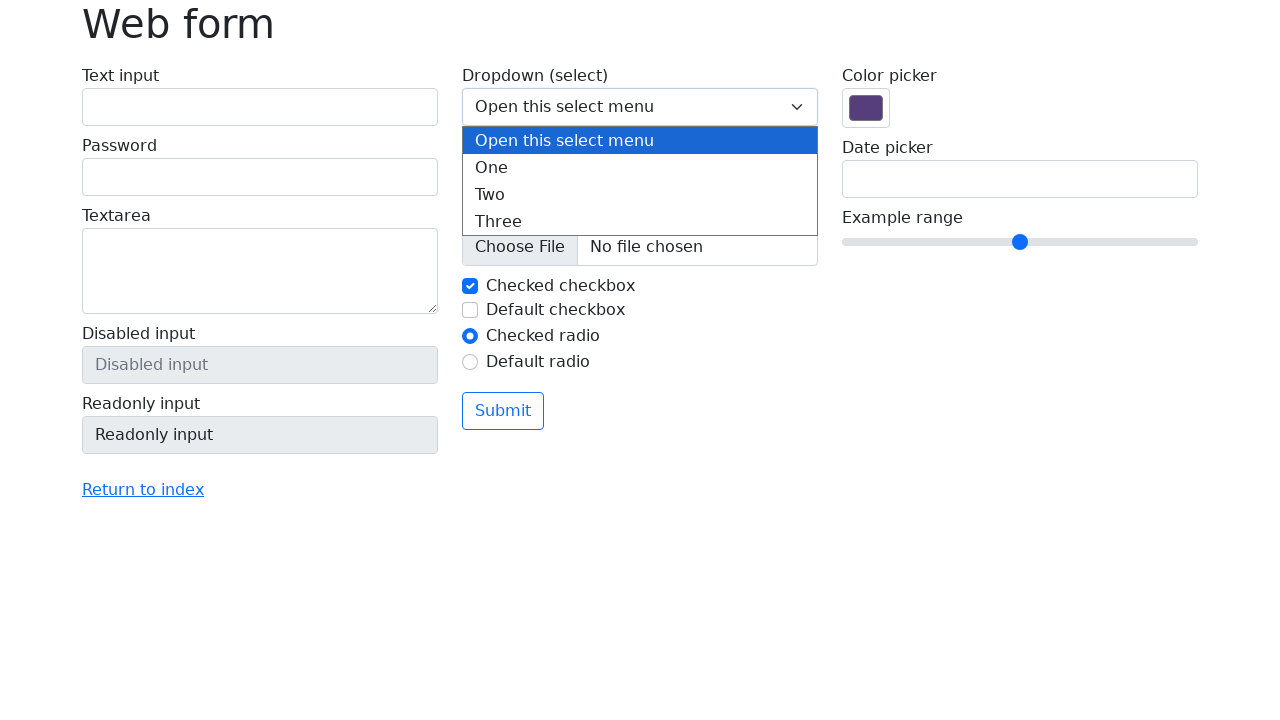

Selected option with value 2 from the dropdown on select[name='my-select']
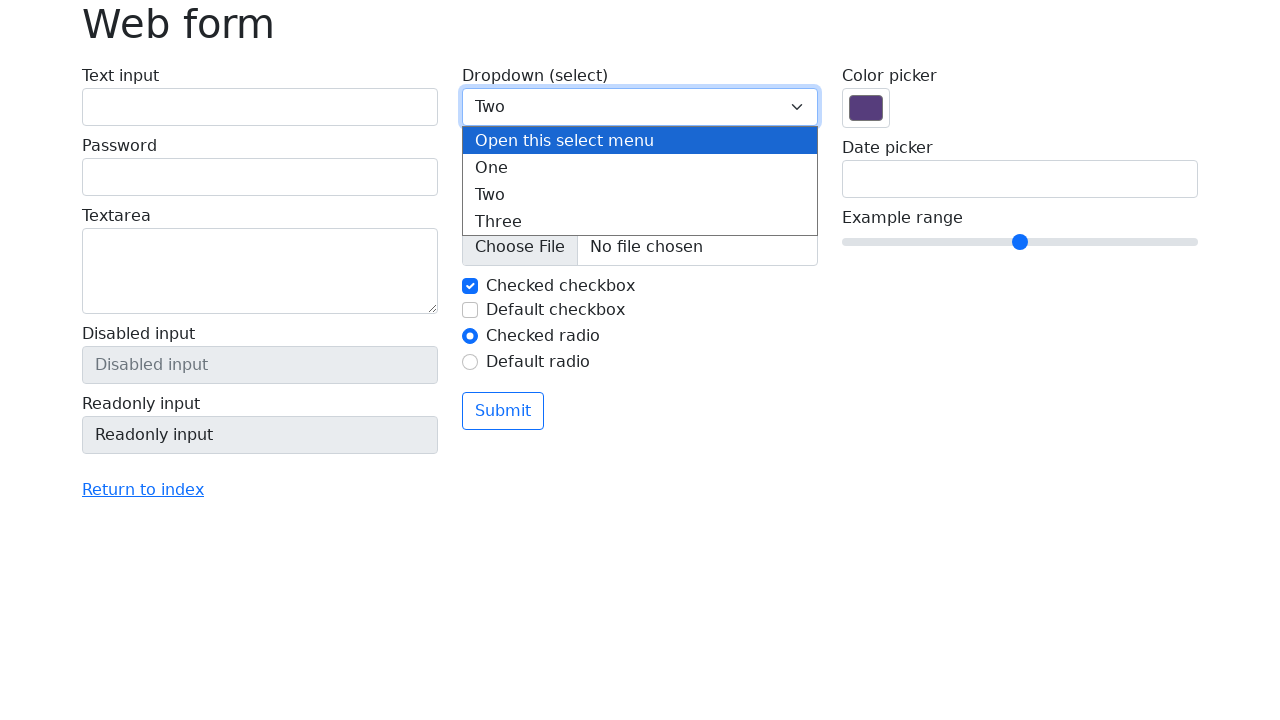

Clicked the submit button at (503, 411) on button[type='submit']
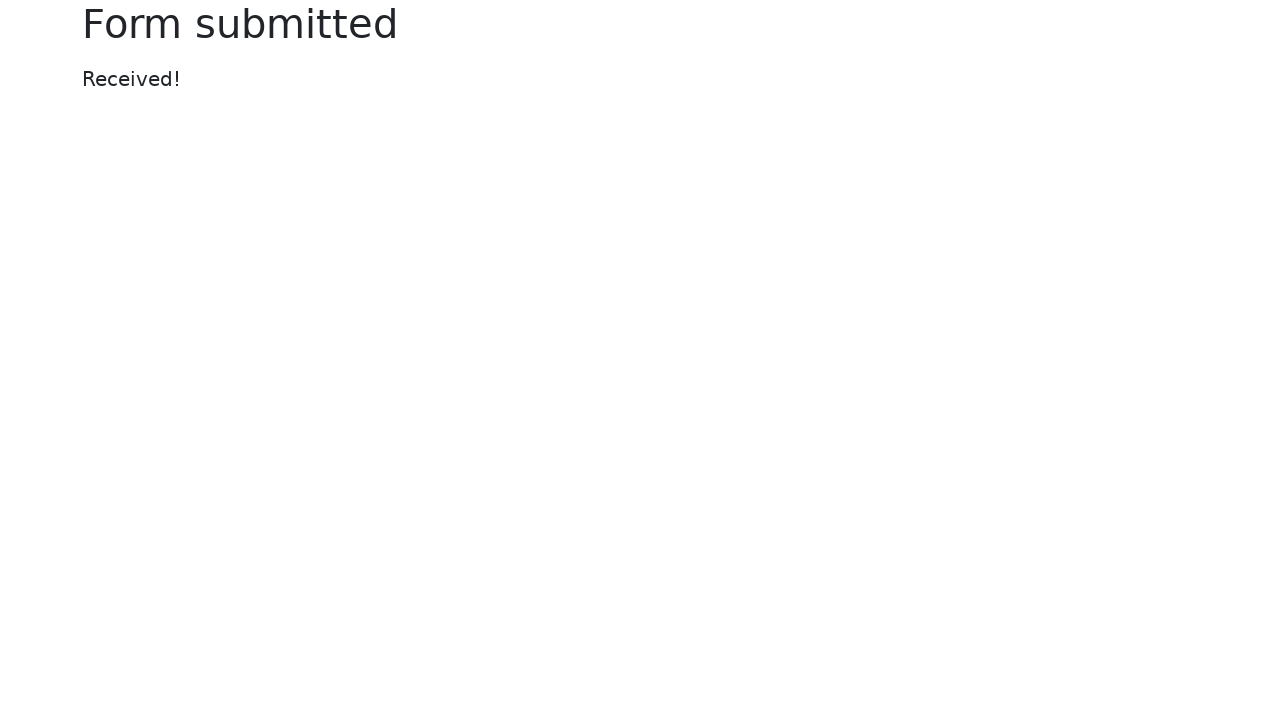

Confirmation message appeared after form submission
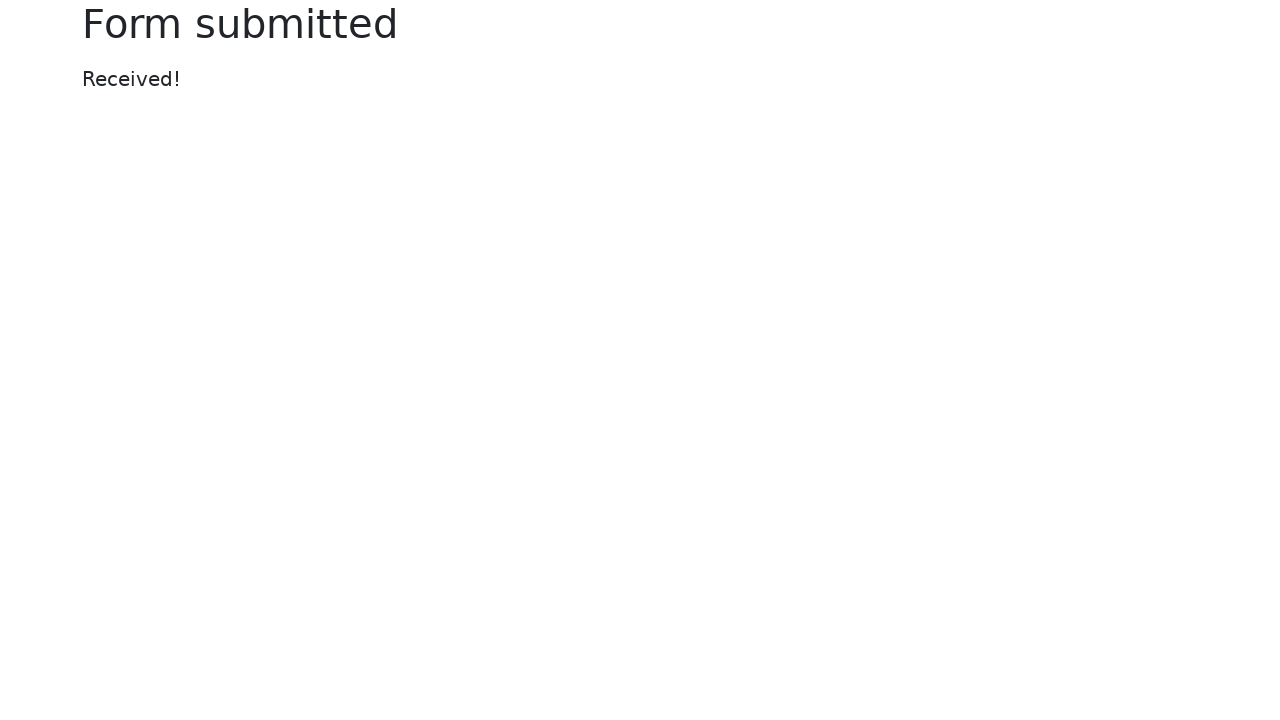

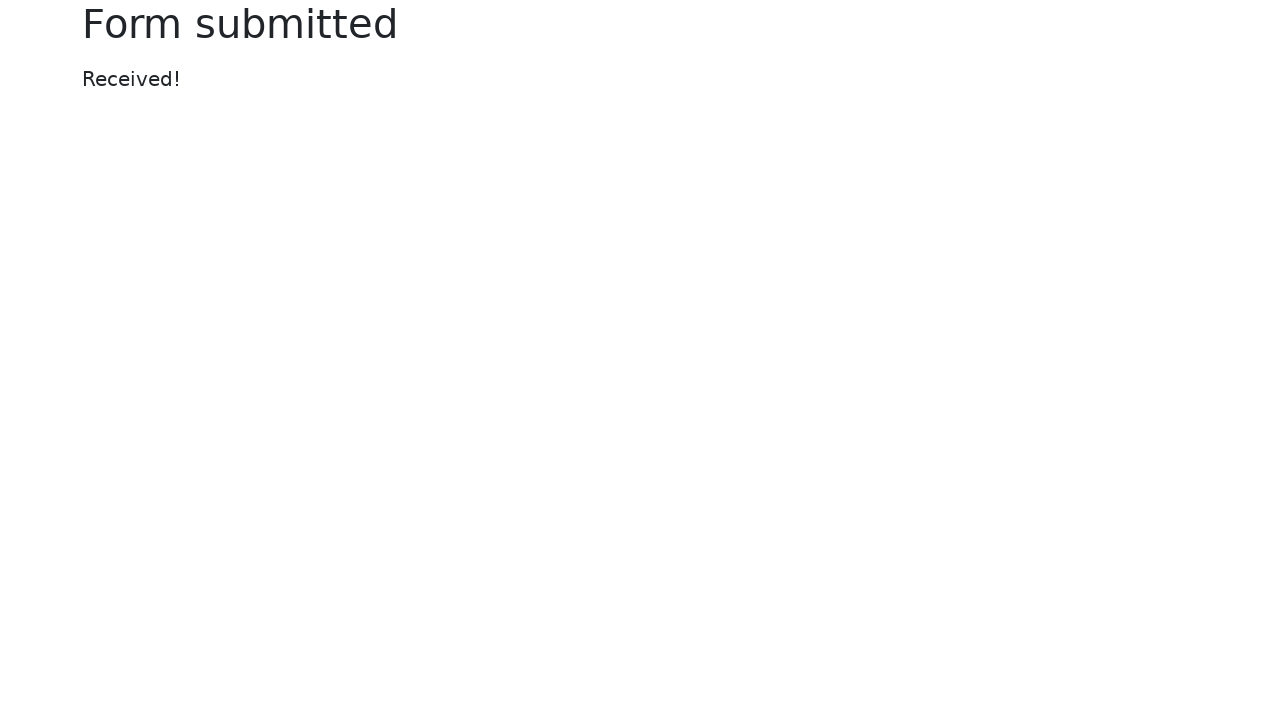